Tests inputting a permanent address into the text box form and verifying it appears in the output

Starting URL: https://demoqa.com/text-box

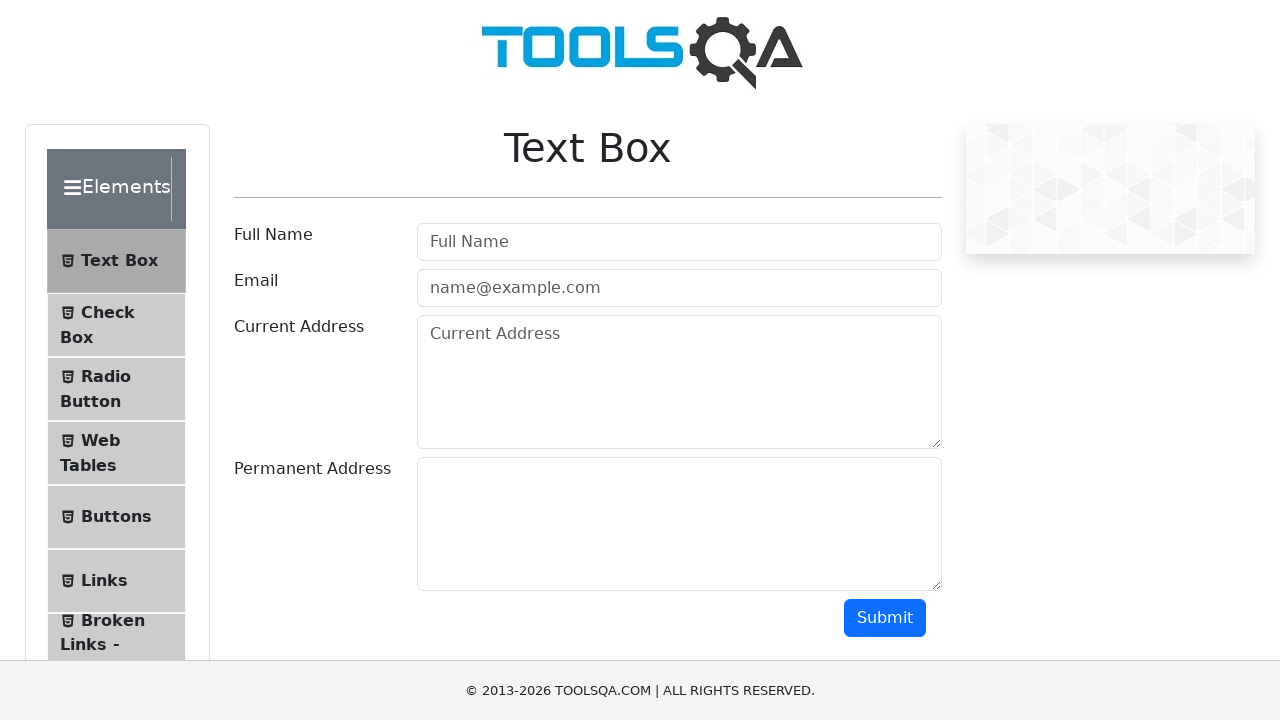

Filled permanent address field with '456 Oak Avenue, Los Angeles, CA 90001' on #permanentAddress
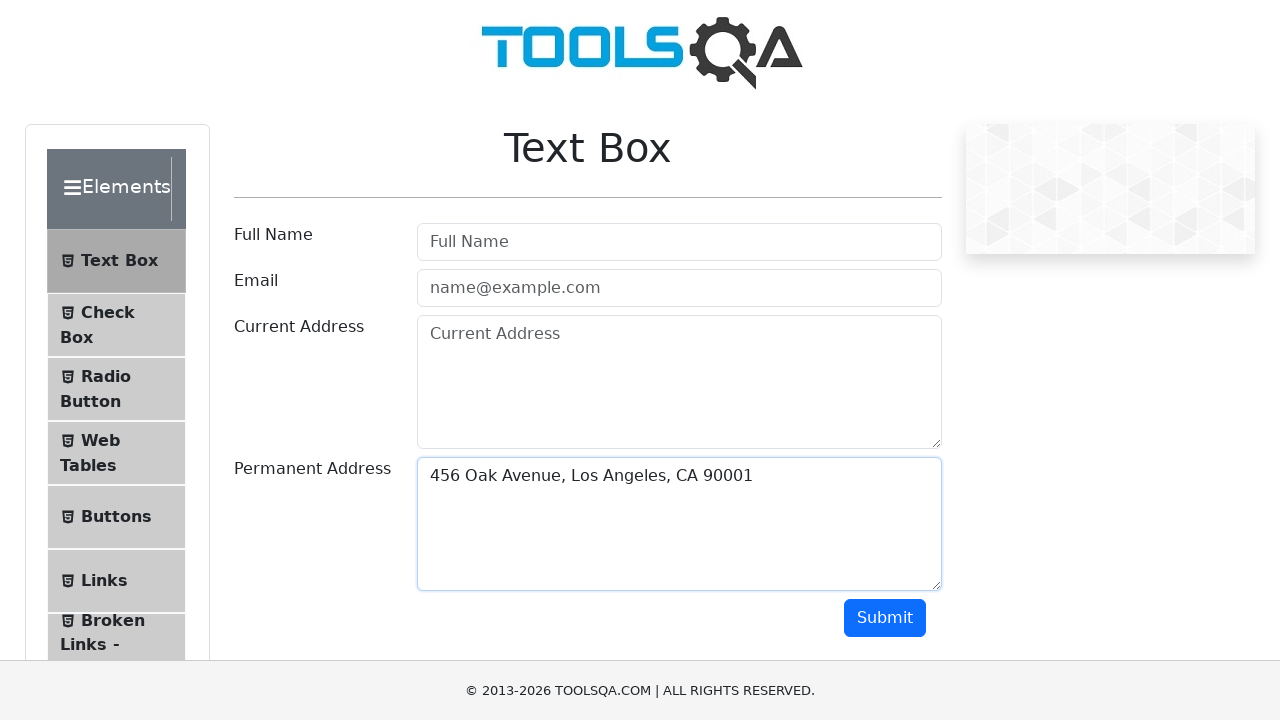

Clicked submit button at (885, 618) on #submit
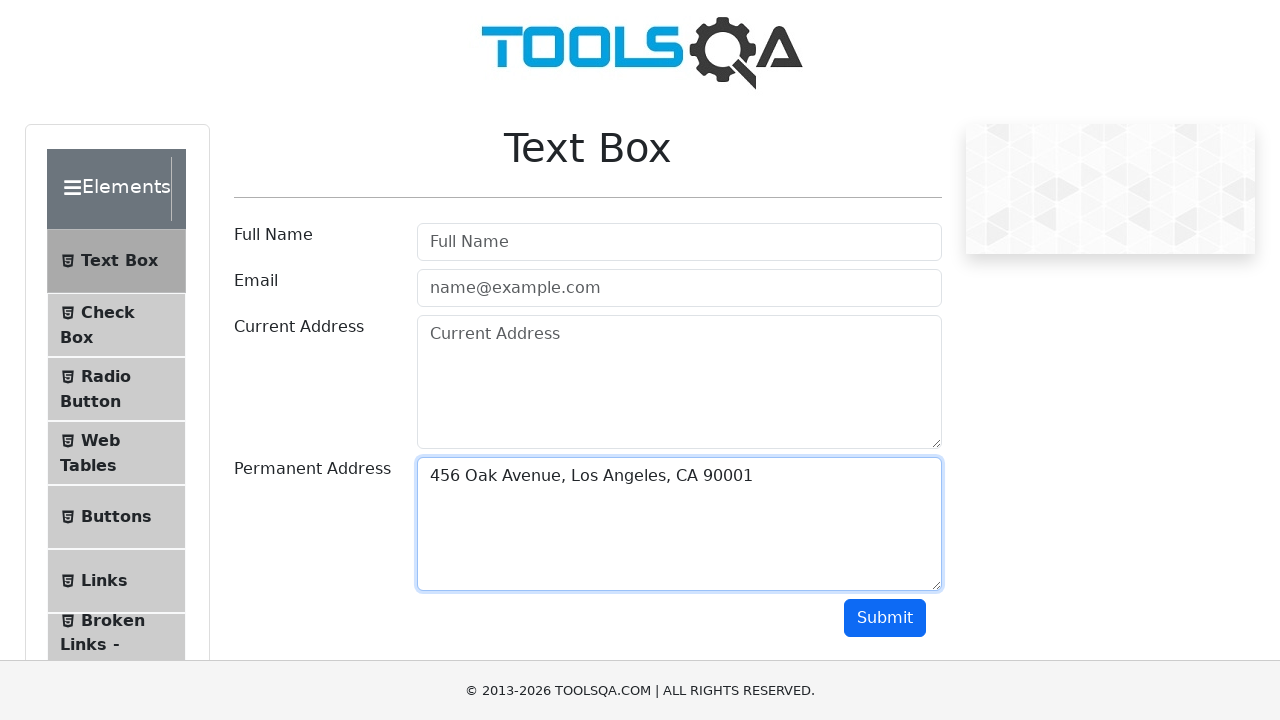

Verified permanent address appears in output
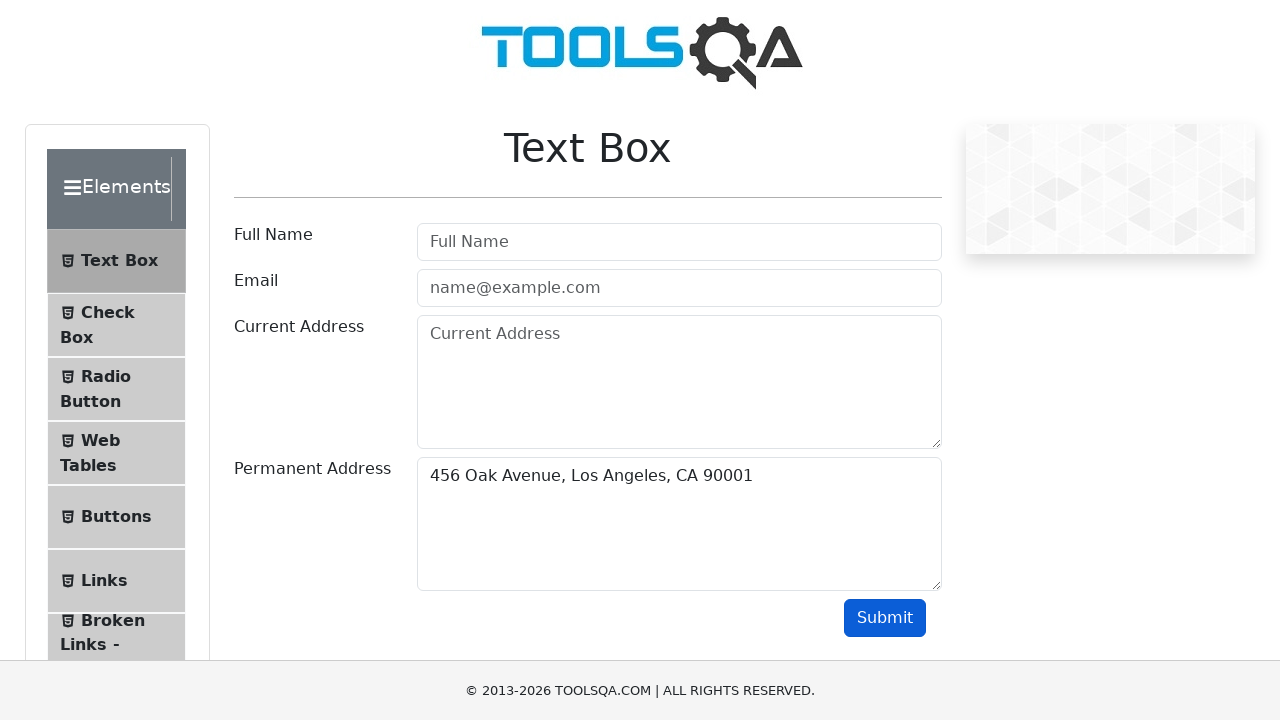

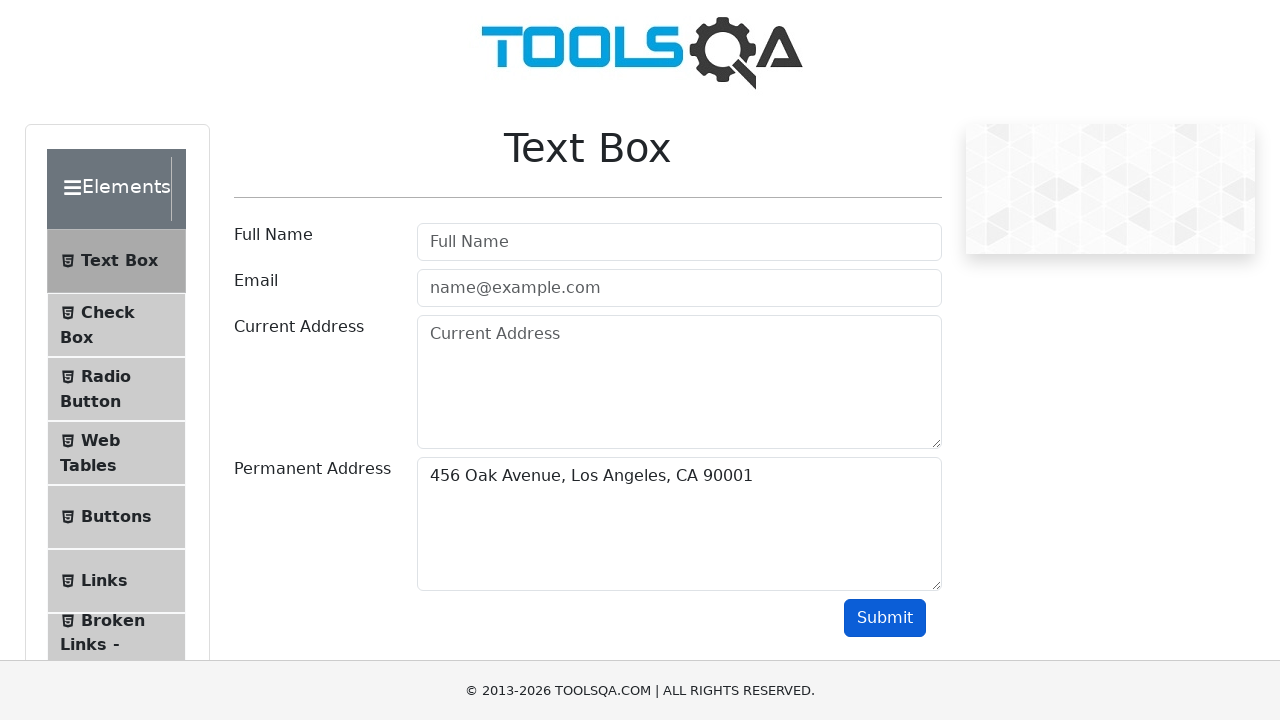